Clicks the 'Impressive' radio button on the page

Starting URL: https://demoqa.com/radio-button

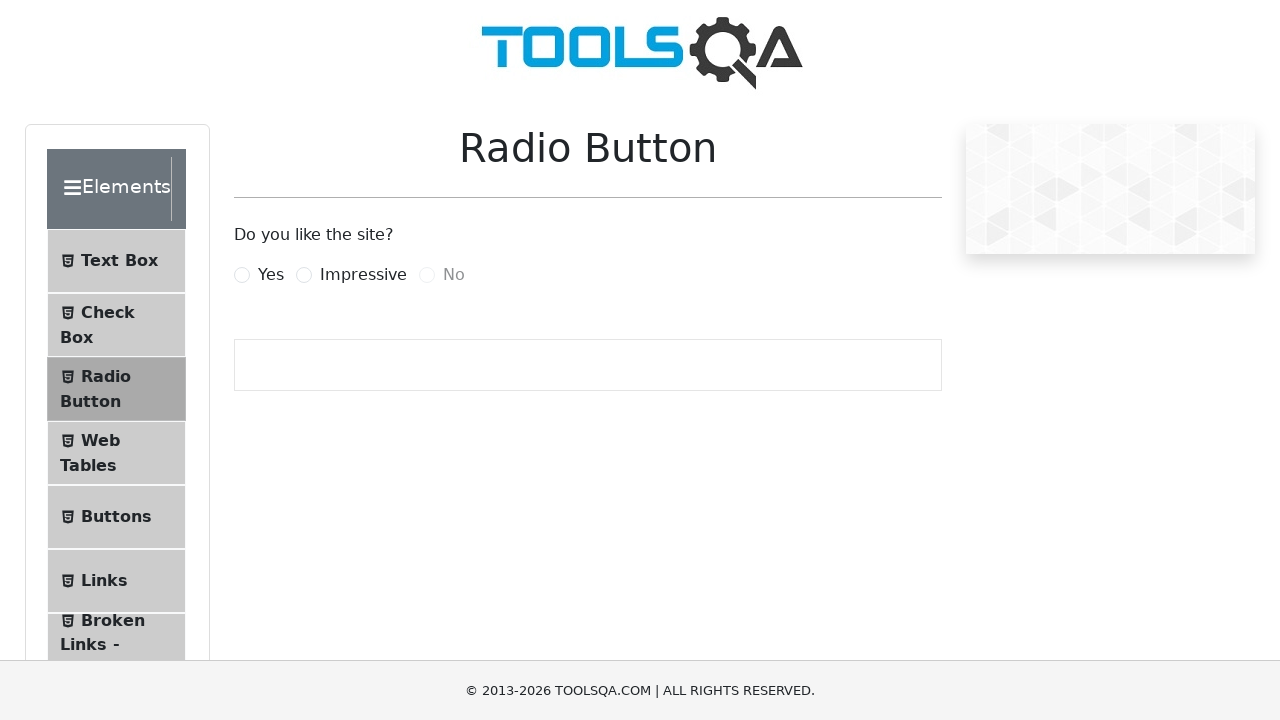

Clicked the 'Impressive' radio button label at (363, 275) on label[for="impressiveRadio"]
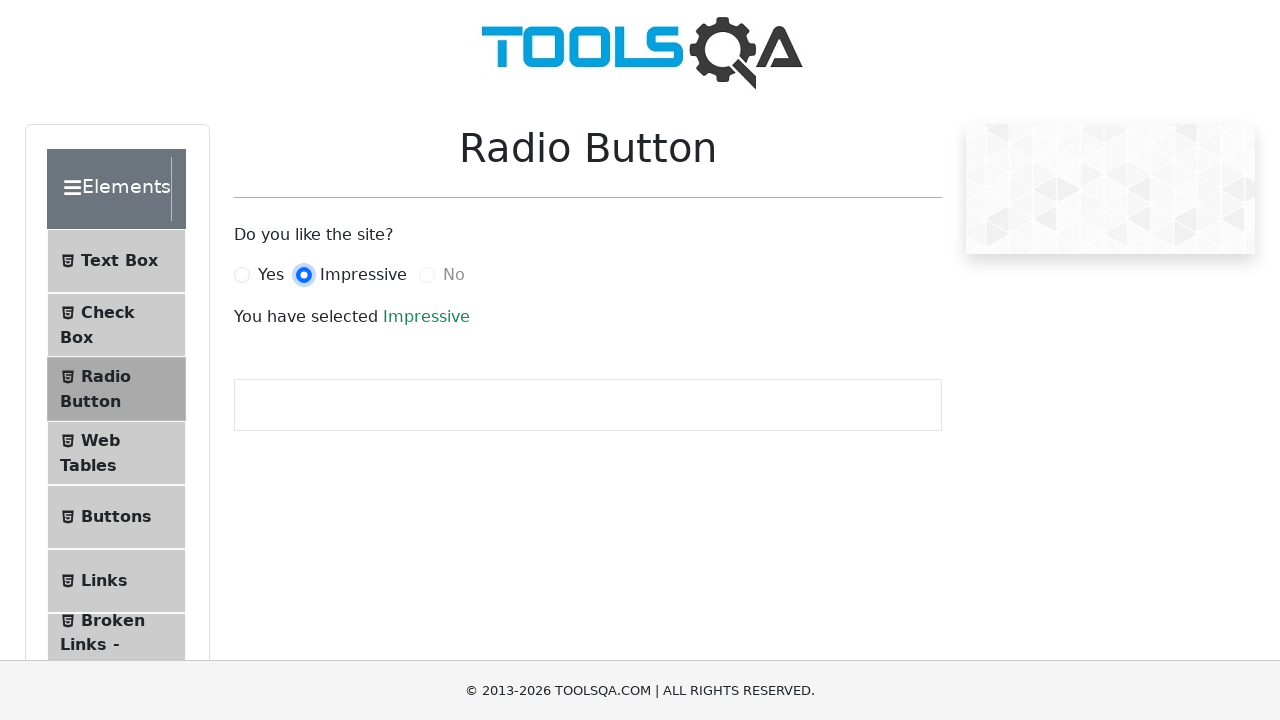

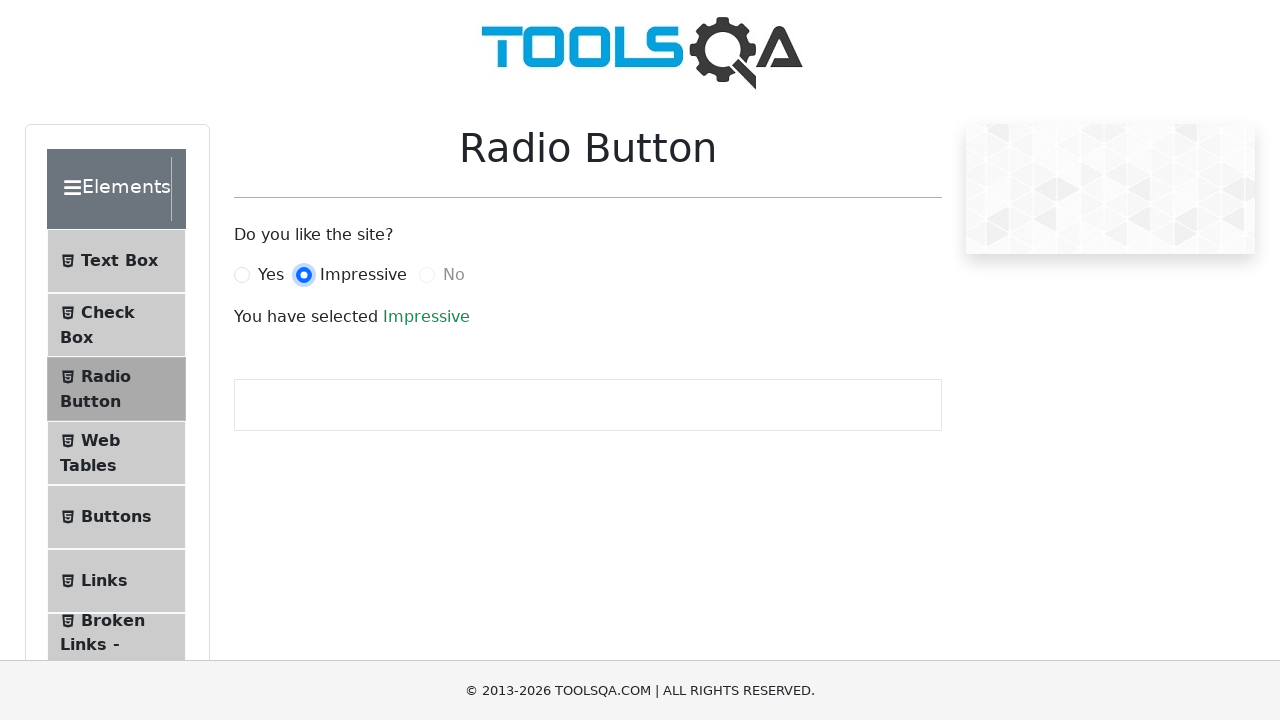